Tests adding todo items to the list by filling the input field and pressing Enter, then verifying the items appear

Starting URL: https://demo.playwright.dev/todomvc

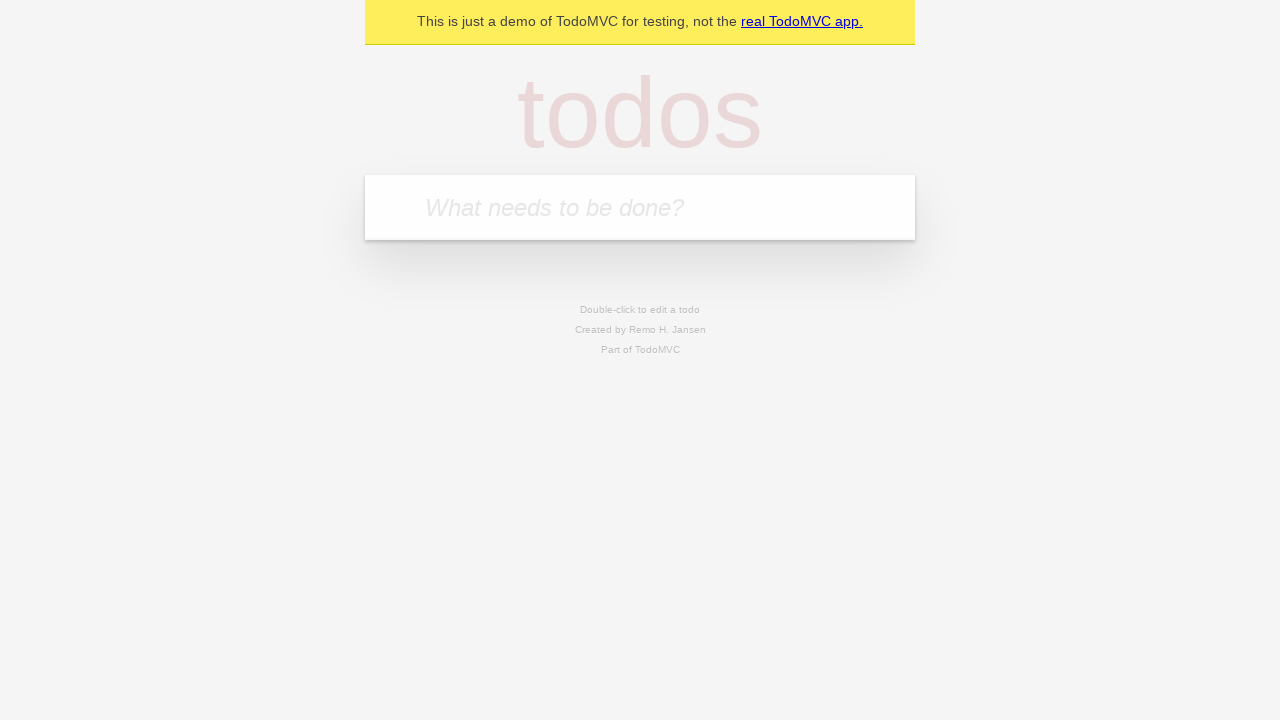

Located the 'What needs to be done?' input field
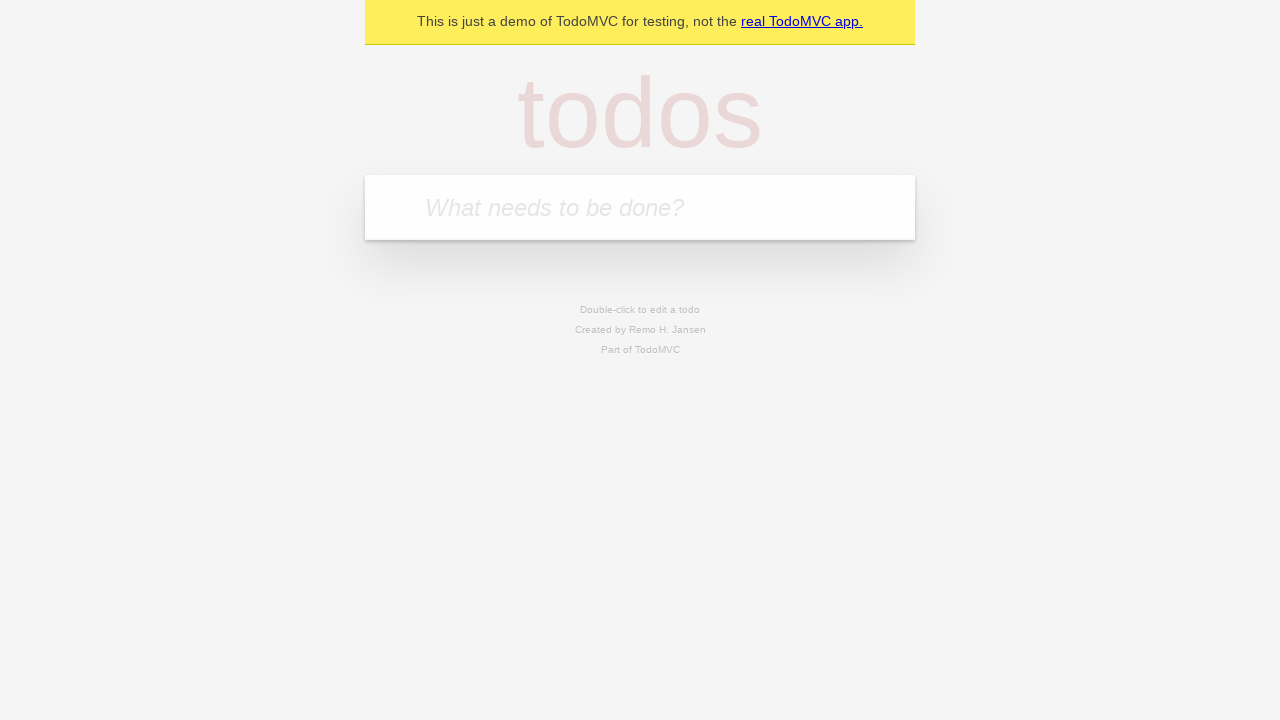

Filled input field with 'buy some cheese' on internal:attr=[placeholder="What needs to be done?"i]
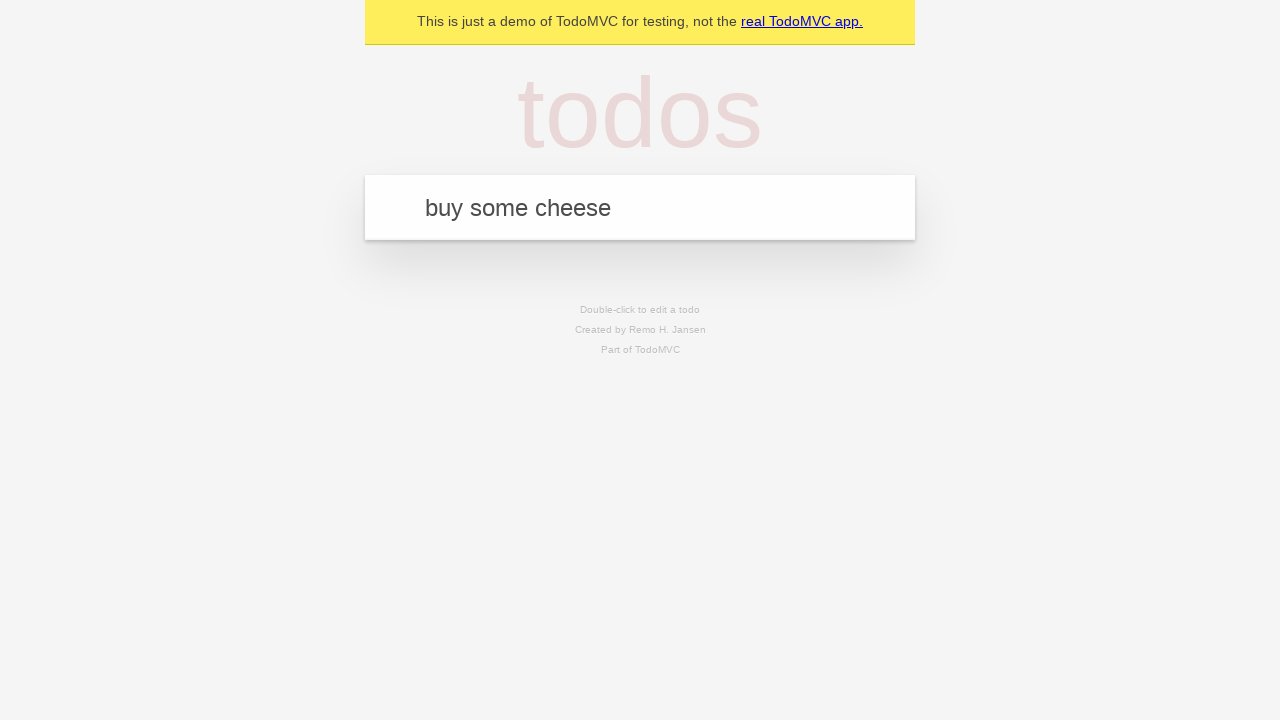

Pressed Enter to add first todo item on internal:attr=[placeholder="What needs to be done?"i]
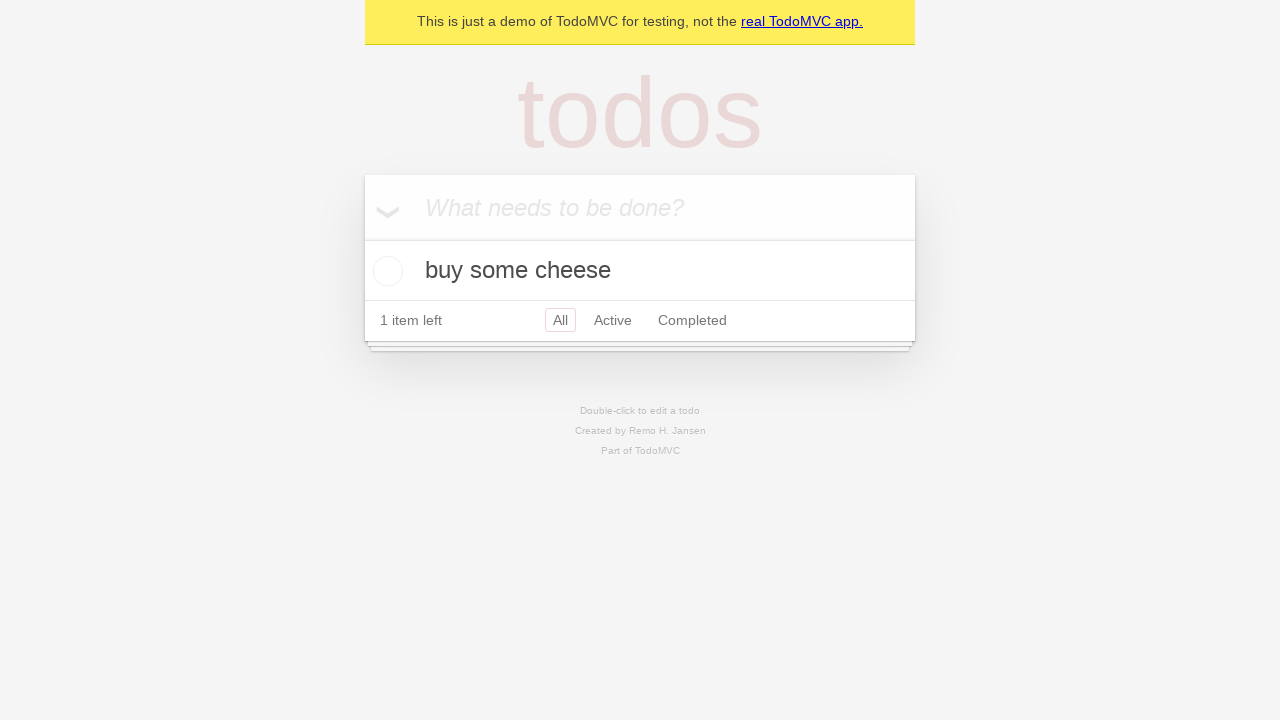

First todo item appeared in the list
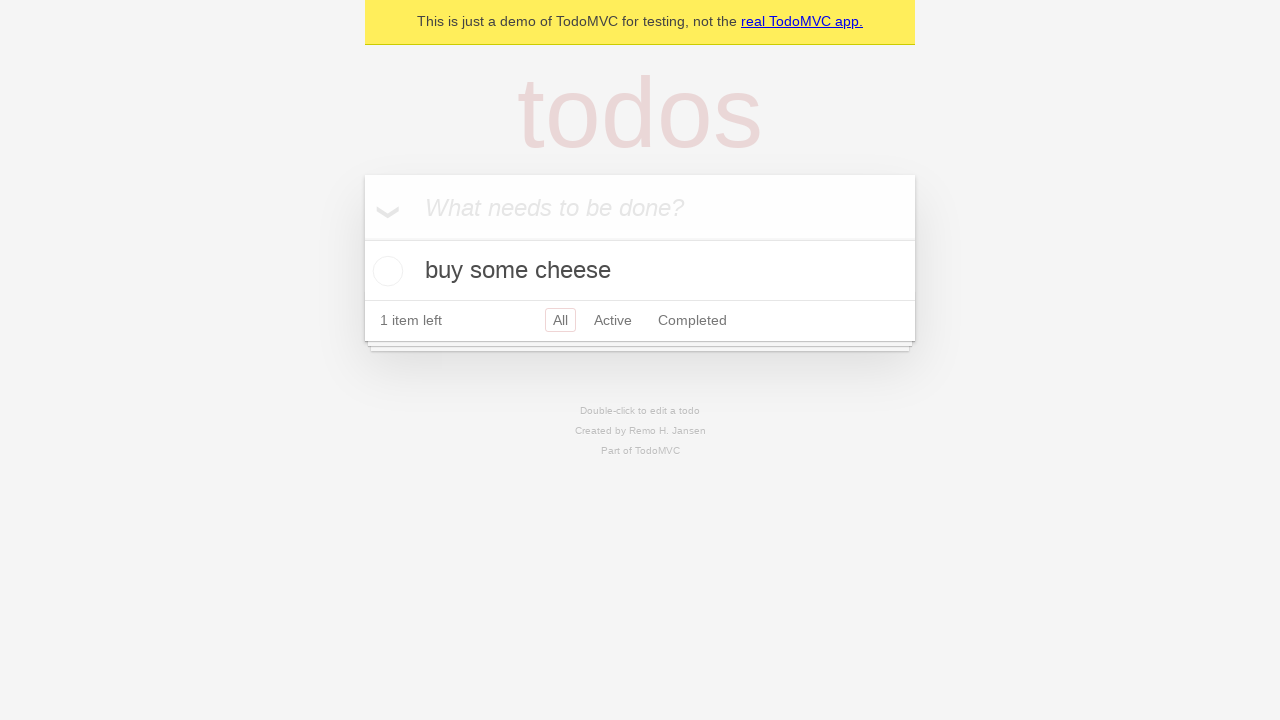

Filled input field with 'feed the cat' on internal:attr=[placeholder="What needs to be done?"i]
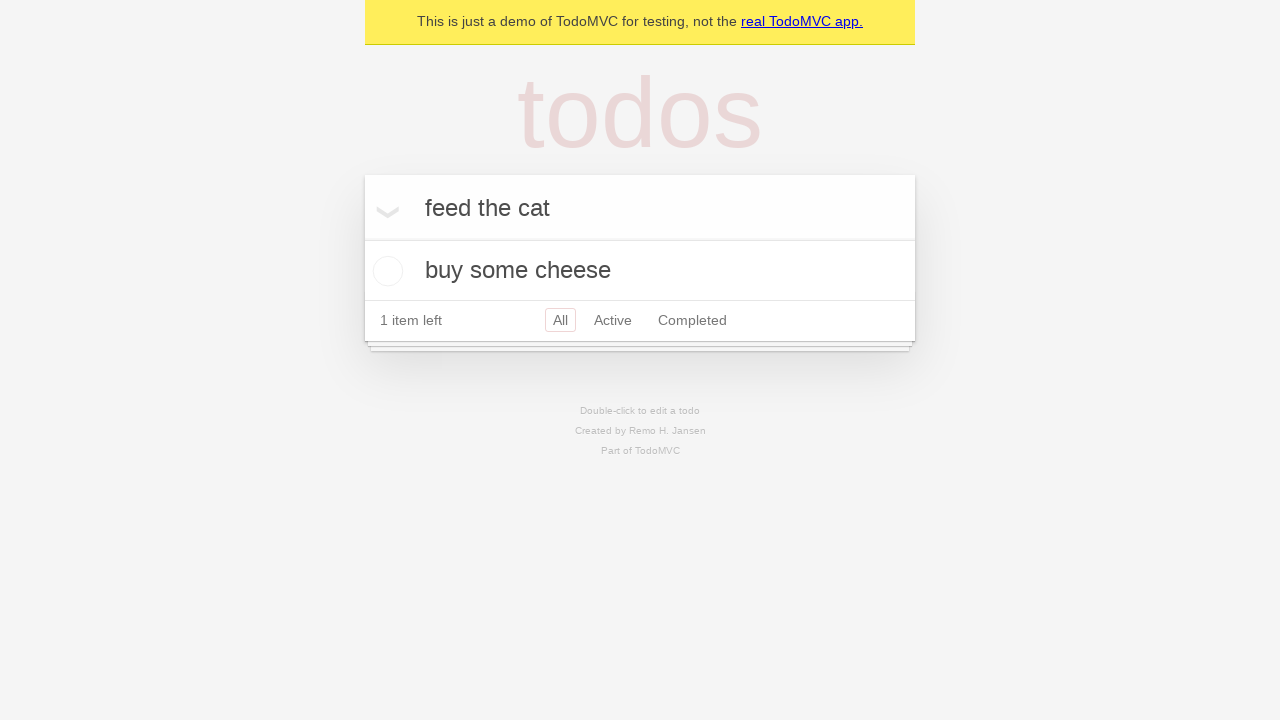

Pressed Enter to add second todo item on internal:attr=[placeholder="What needs to be done?"i]
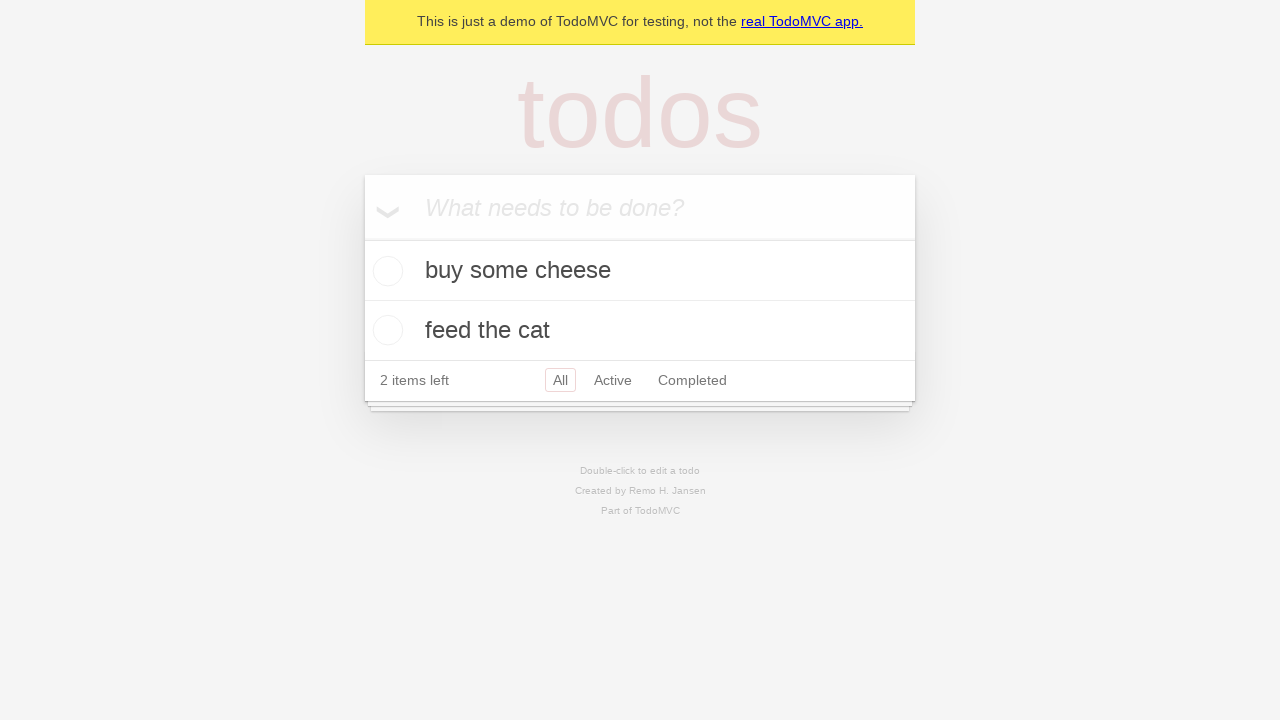

Second todo item appeared in the list
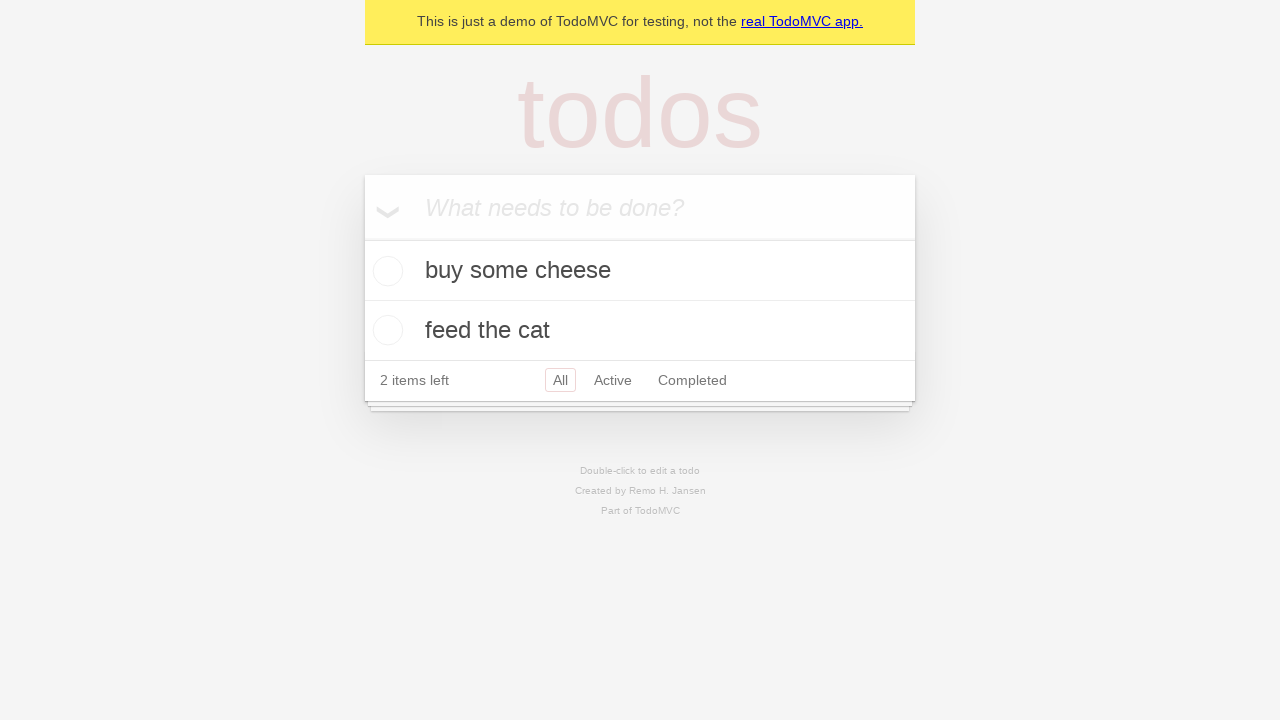

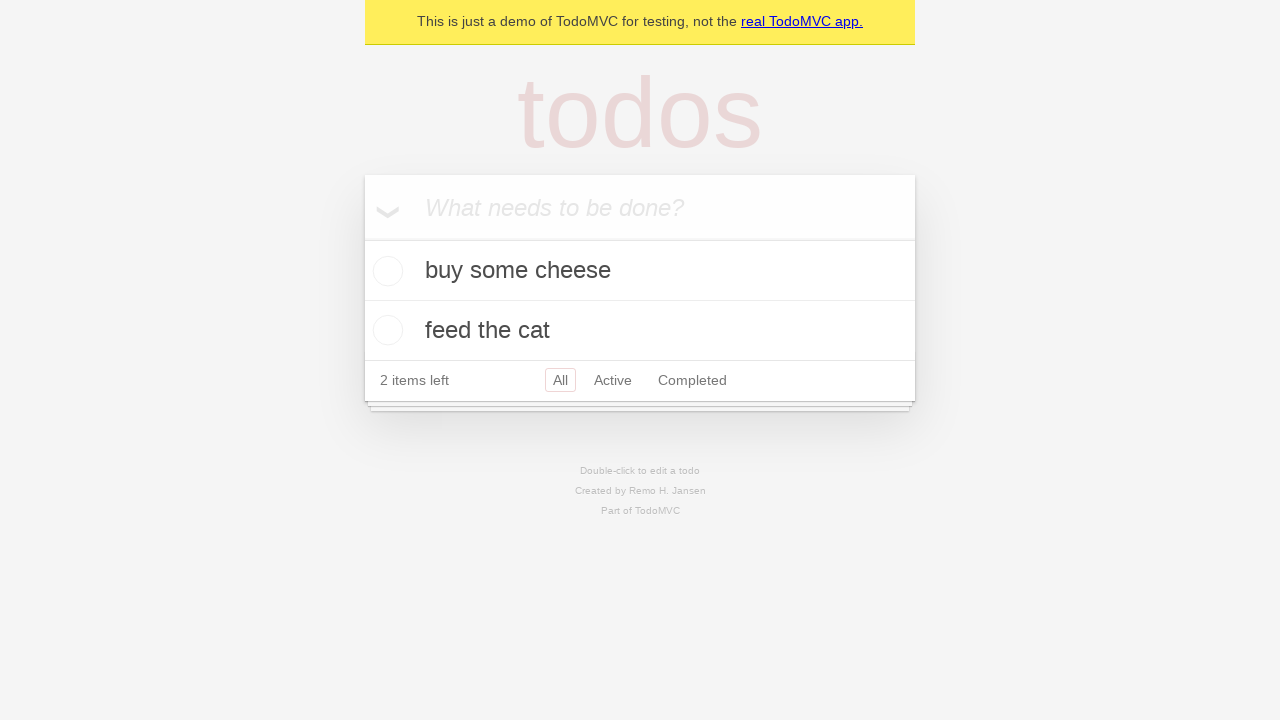